Tests file upload functionality by selecting a file and clicking the upload button on a public test site

Starting URL: http://the-internet.herokuapp.com/upload

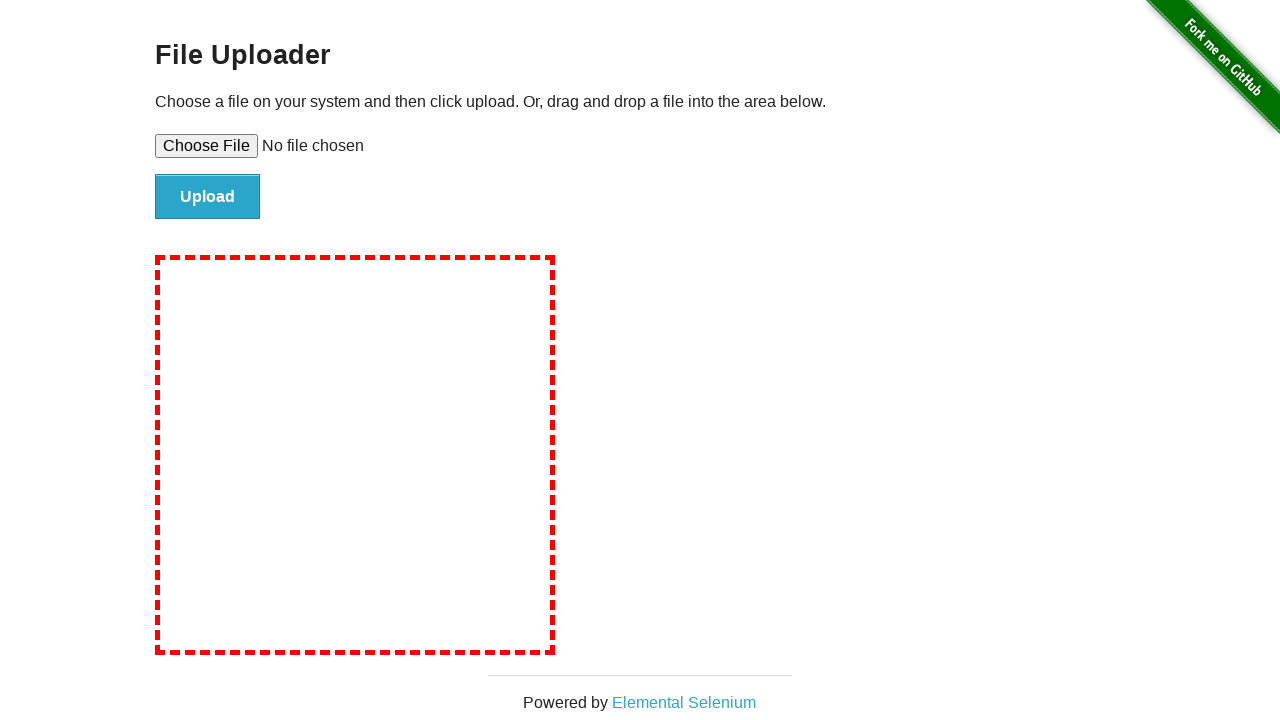

Created test file at /tmp/test_upload.txt
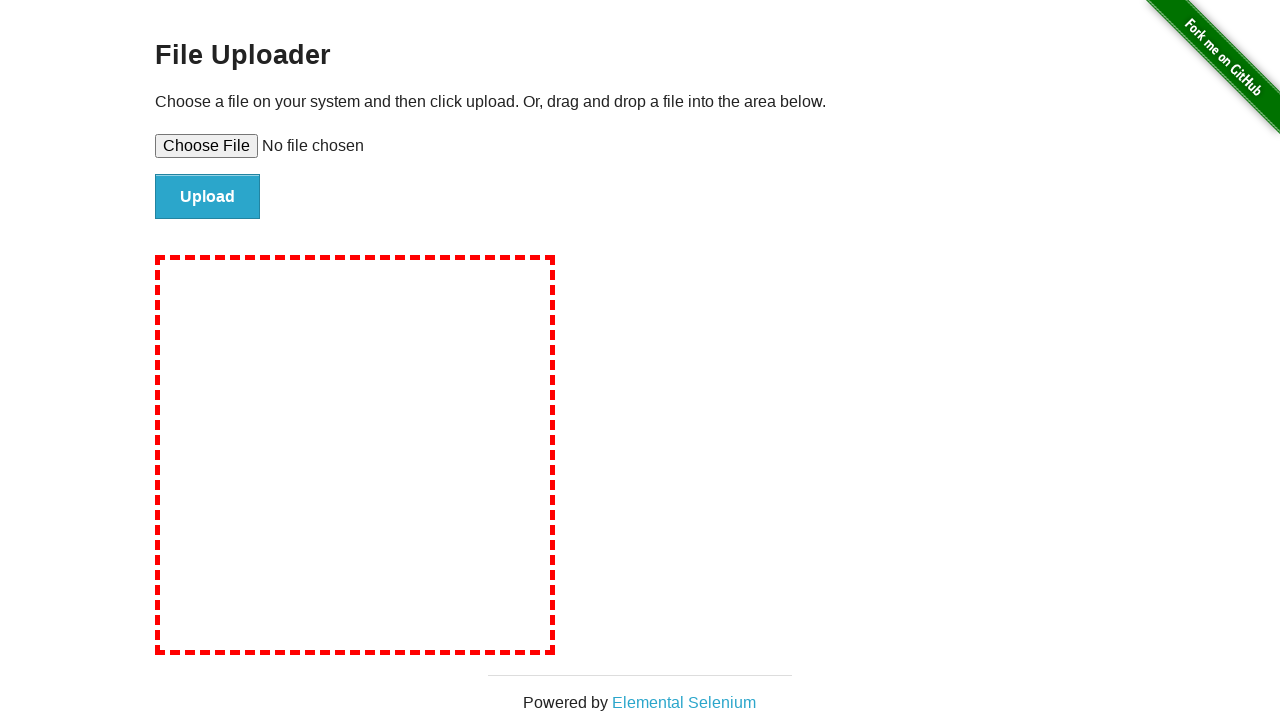

Selected test file for upload using file input
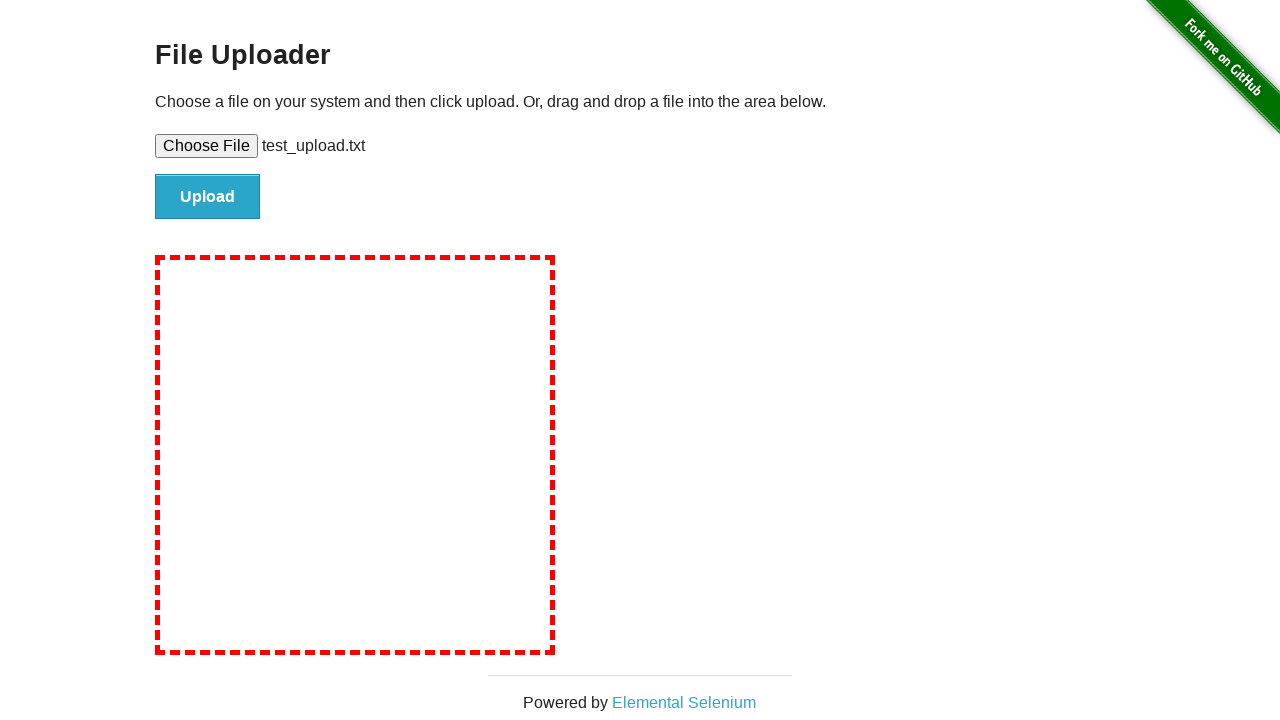

Clicked upload button to submit file at (208, 197) on #file-submit
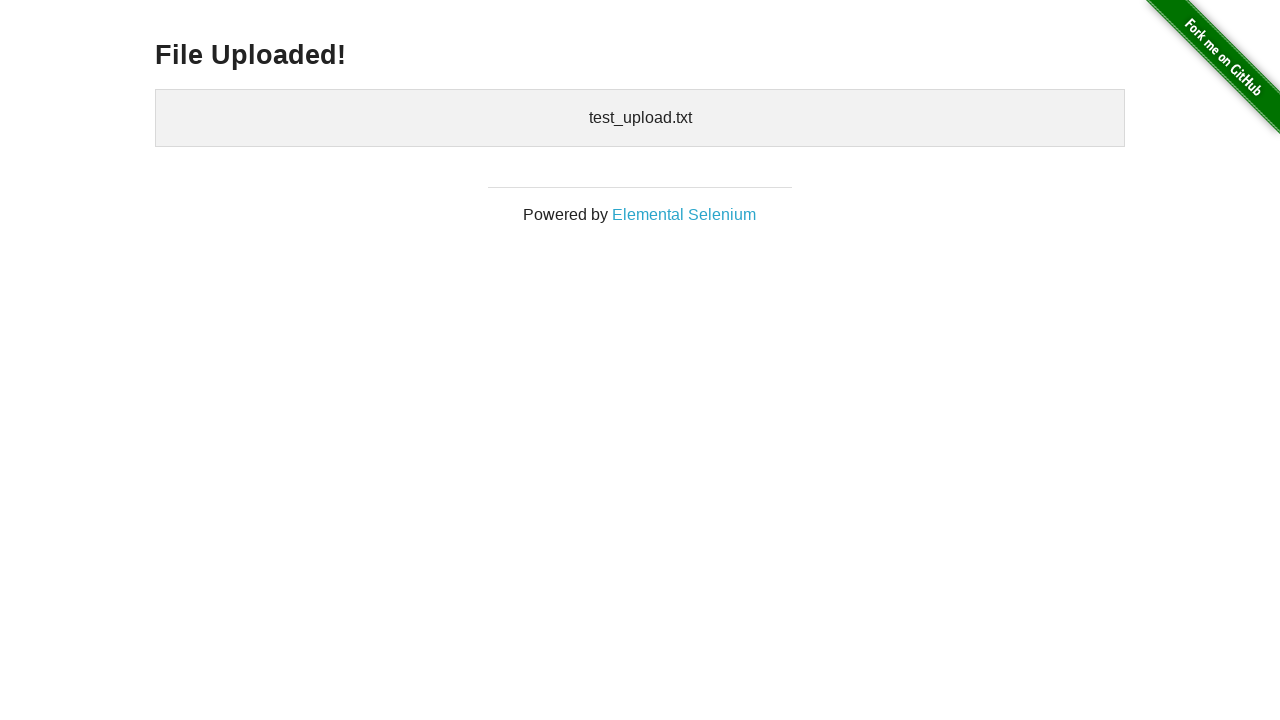

Upload confirmation page loaded with uploaded files section
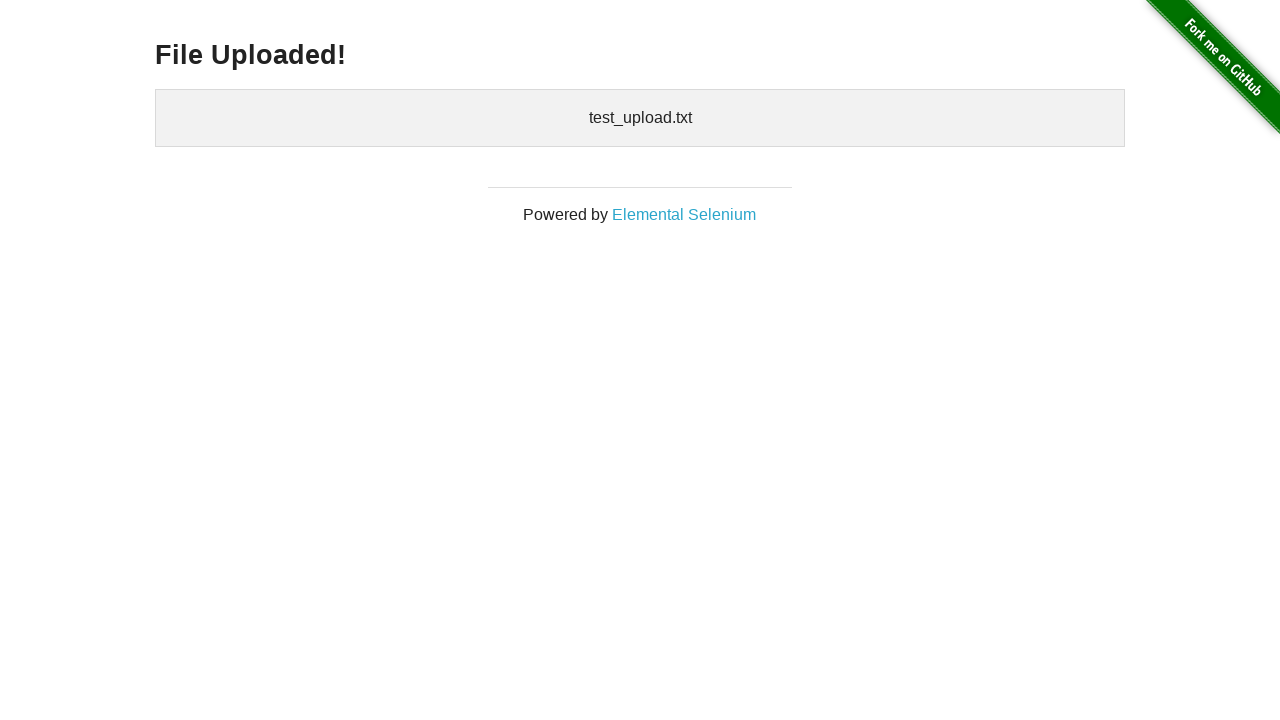

Cleaned up test file from /tmp/test_upload.txt
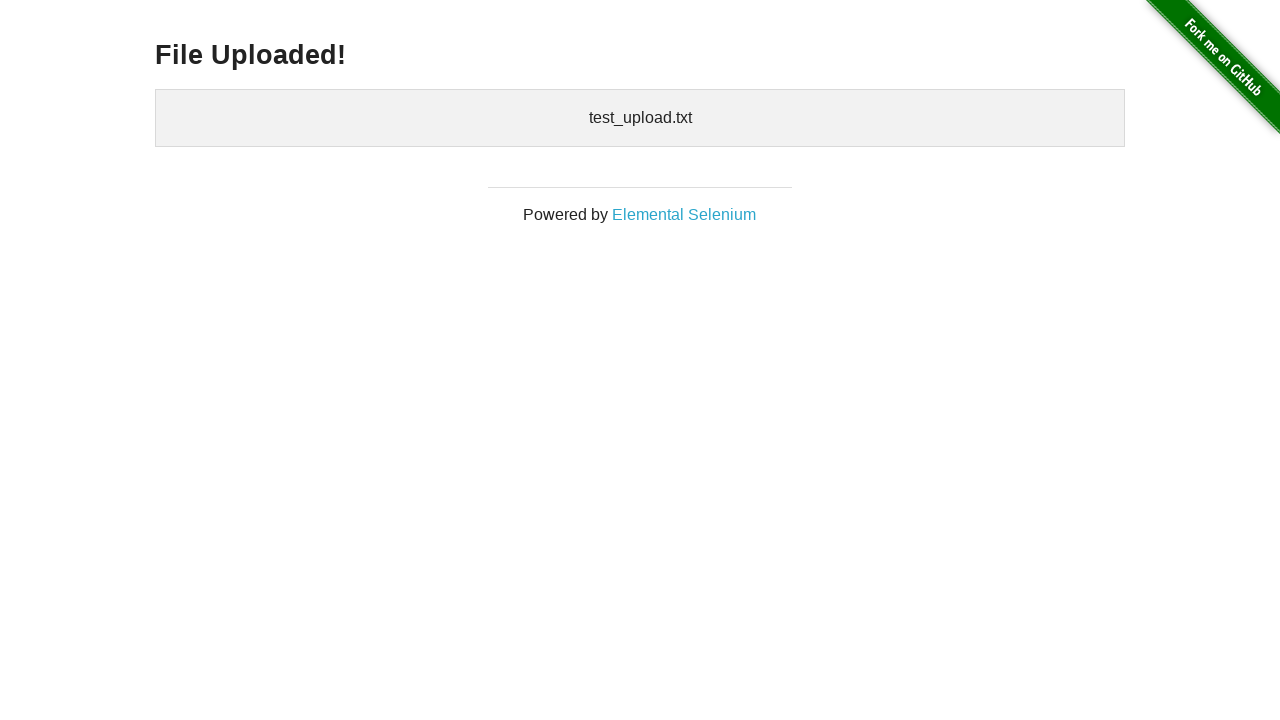

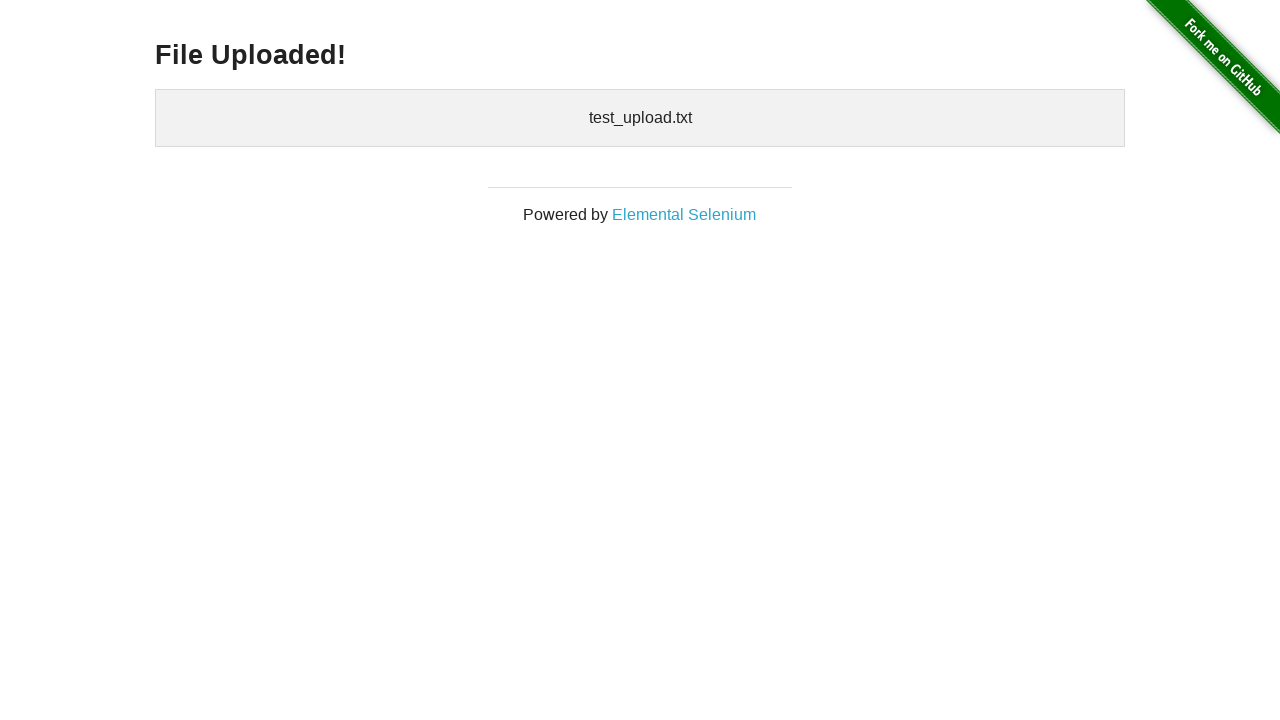